Tests that the Clear completed button displays correct text when an item is completed

Starting URL: https://demo.playwright.dev/todomvc

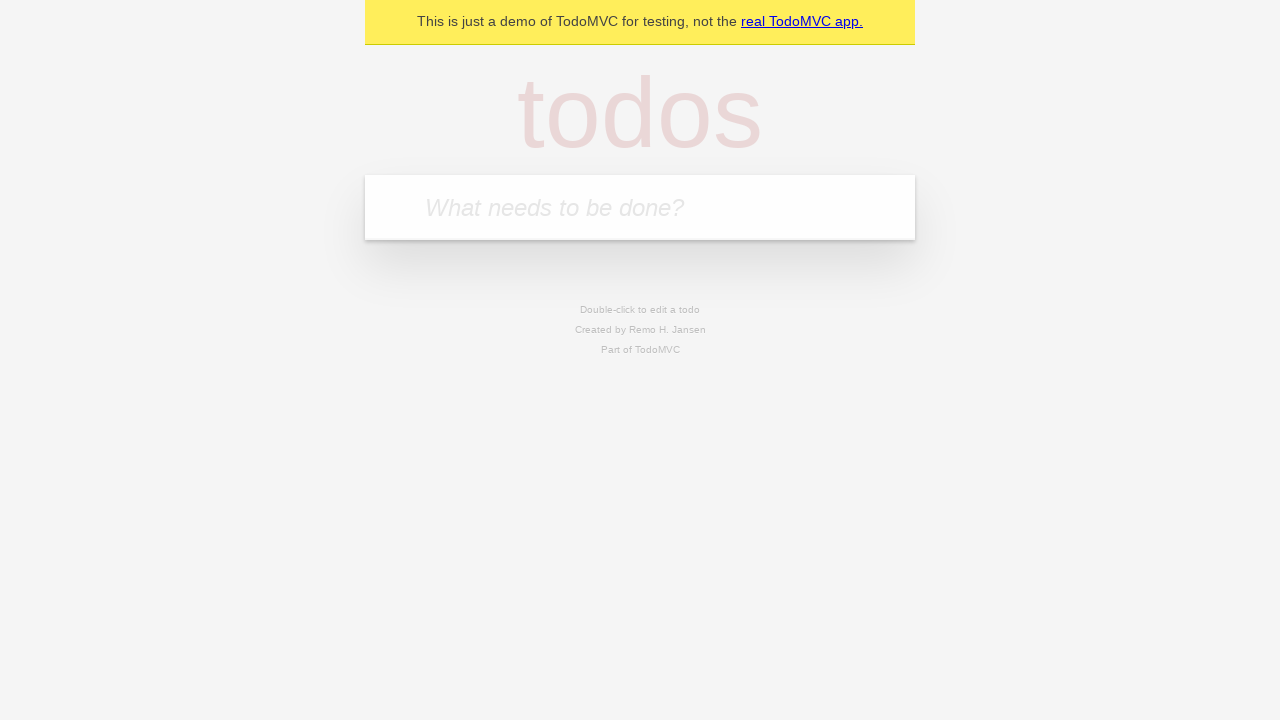

Filled todo input with 'buy some cheese' on internal:attr=[placeholder="What needs to be done?"i]
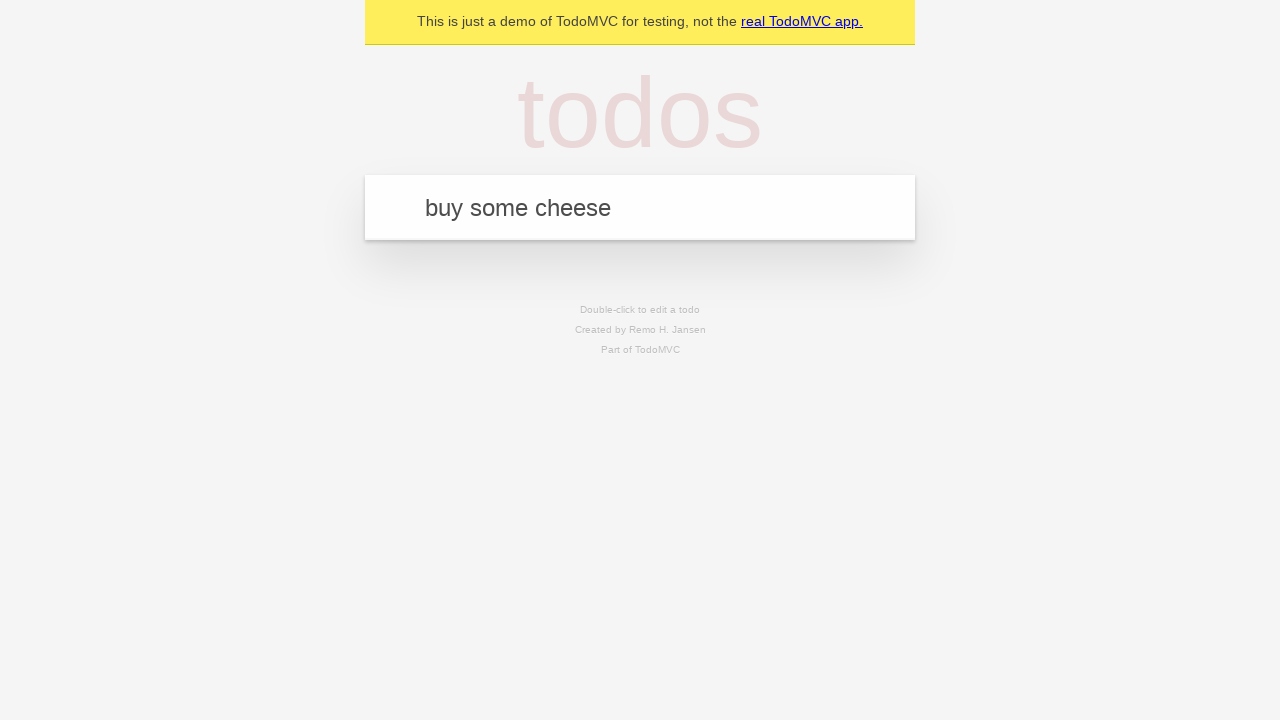

Pressed Enter to add 'buy some cheese' to todo list on internal:attr=[placeholder="What needs to be done?"i]
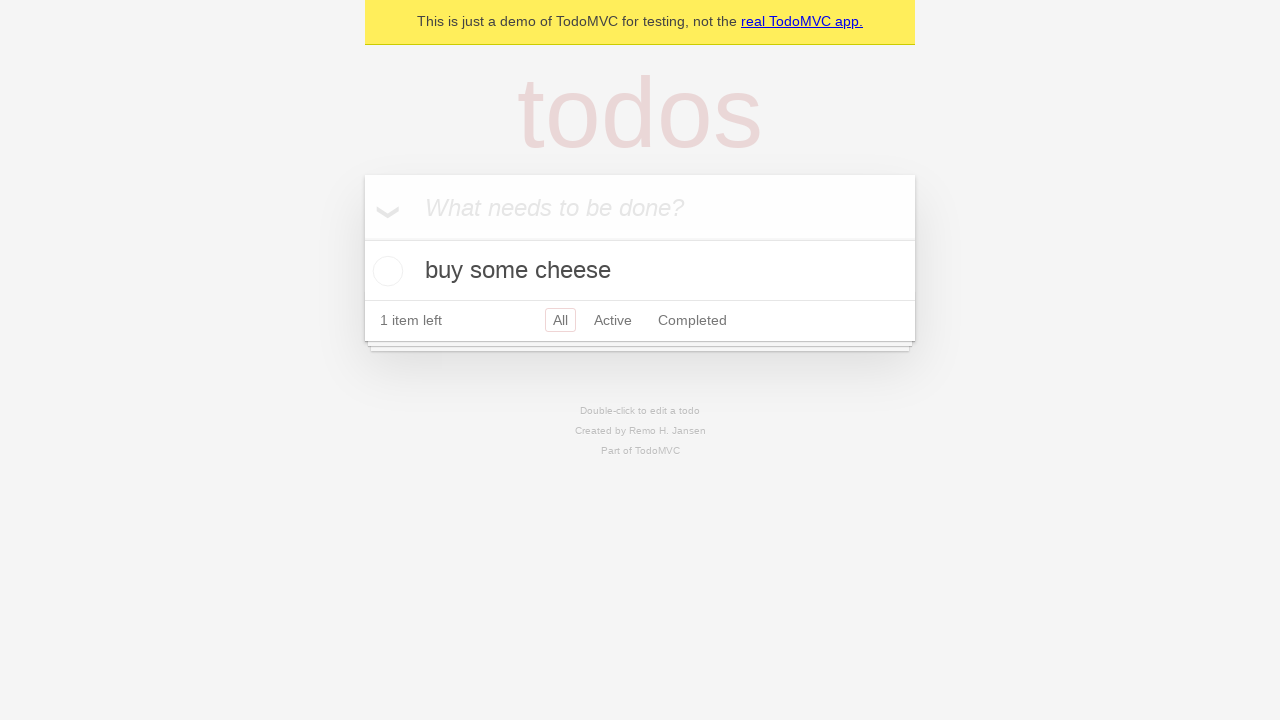

Filled todo input with 'feed the cat' on internal:attr=[placeholder="What needs to be done?"i]
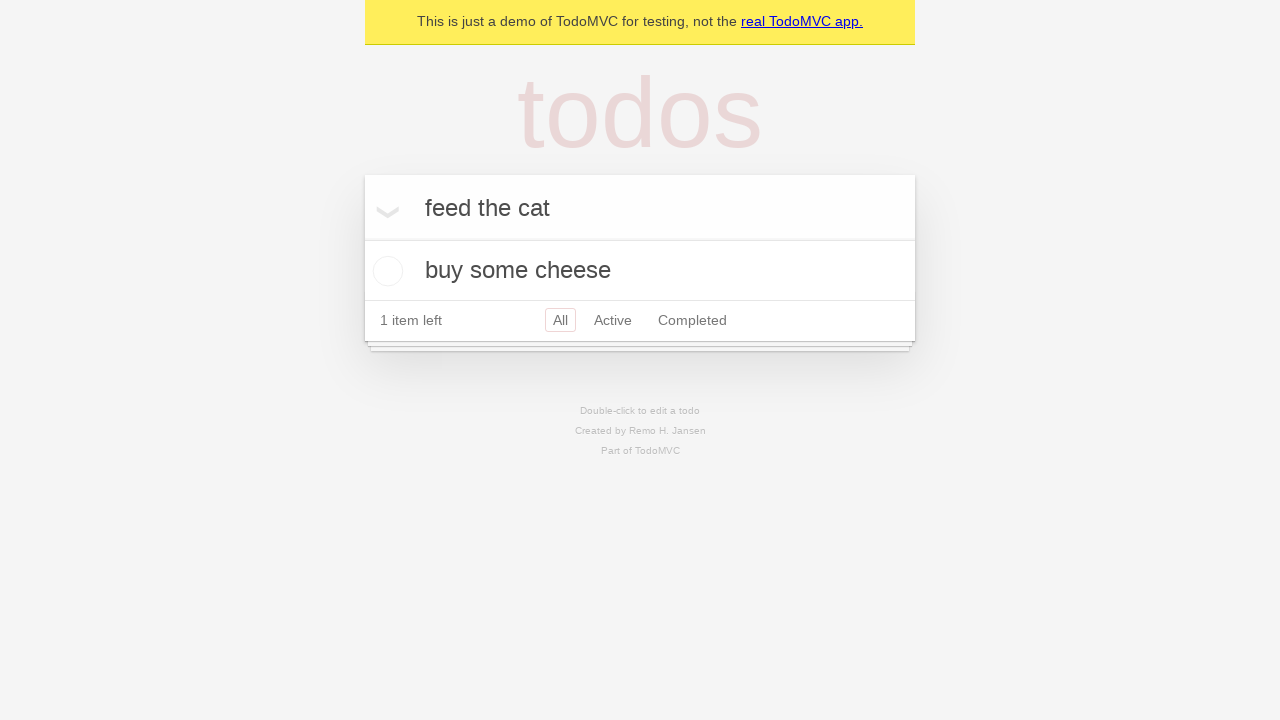

Pressed Enter to add 'feed the cat' to todo list on internal:attr=[placeholder="What needs to be done?"i]
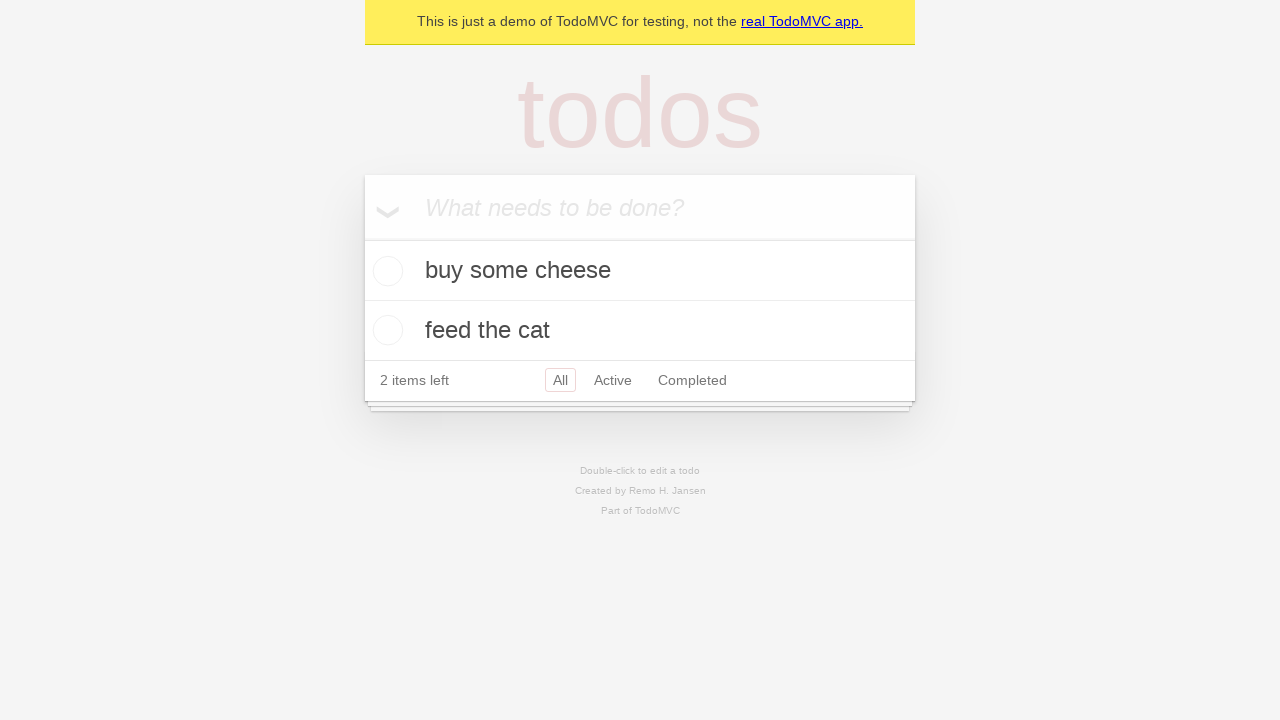

Filled todo input with 'book a doctors appointment' on internal:attr=[placeholder="What needs to be done?"i]
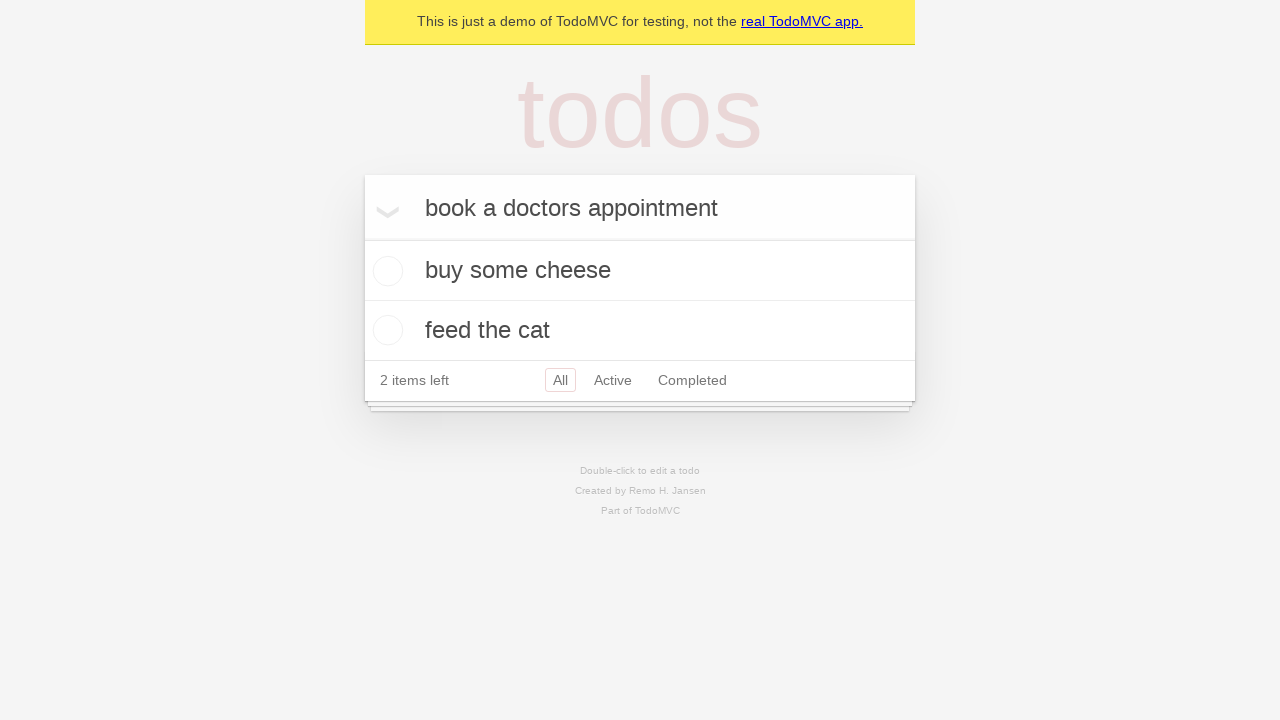

Pressed Enter to add 'book a doctors appointment' to todo list on internal:attr=[placeholder="What needs to be done?"i]
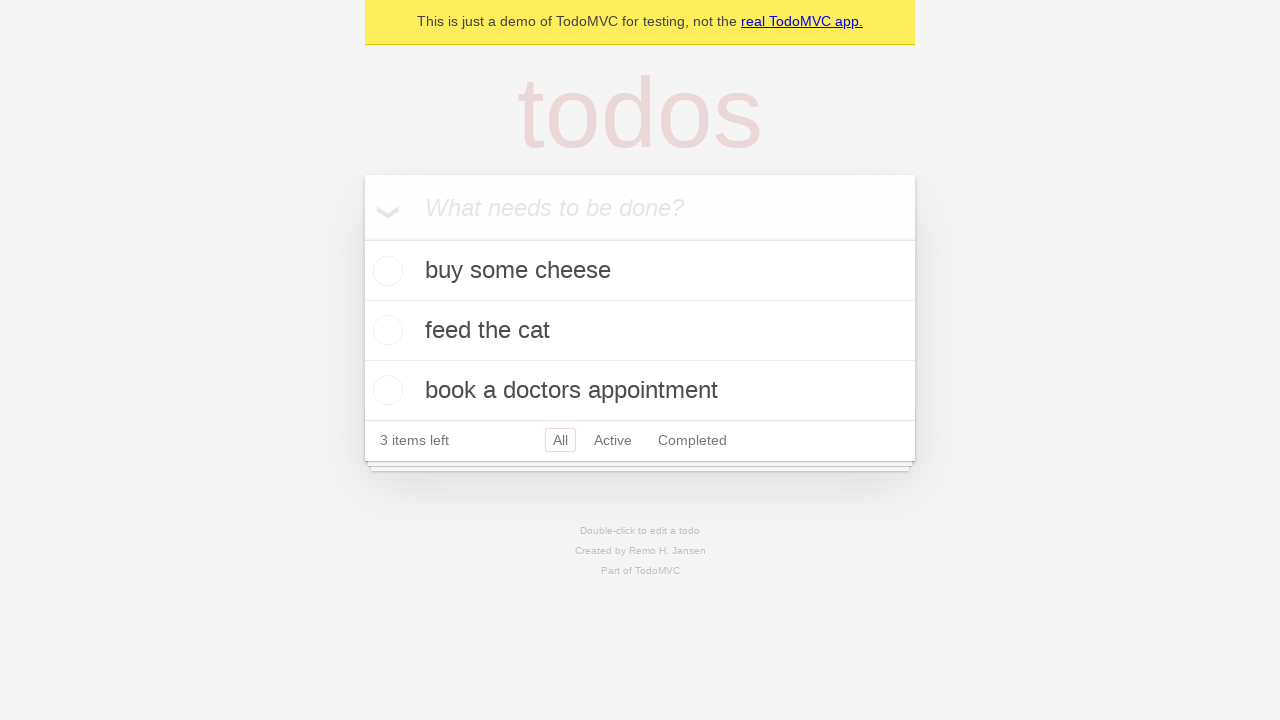

Checked the first todo item as completed at (385, 271) on .todo-list li .toggle >> nth=0
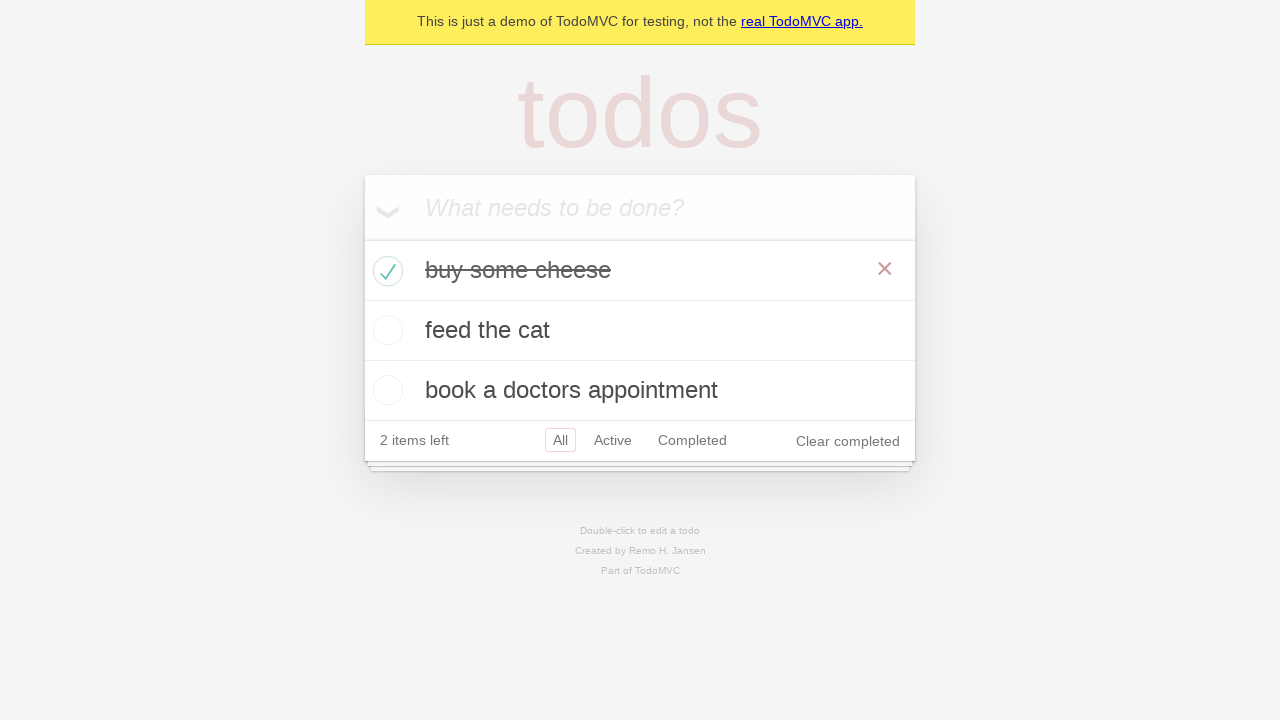

Verified 'Clear completed' button appeared after marking item as done
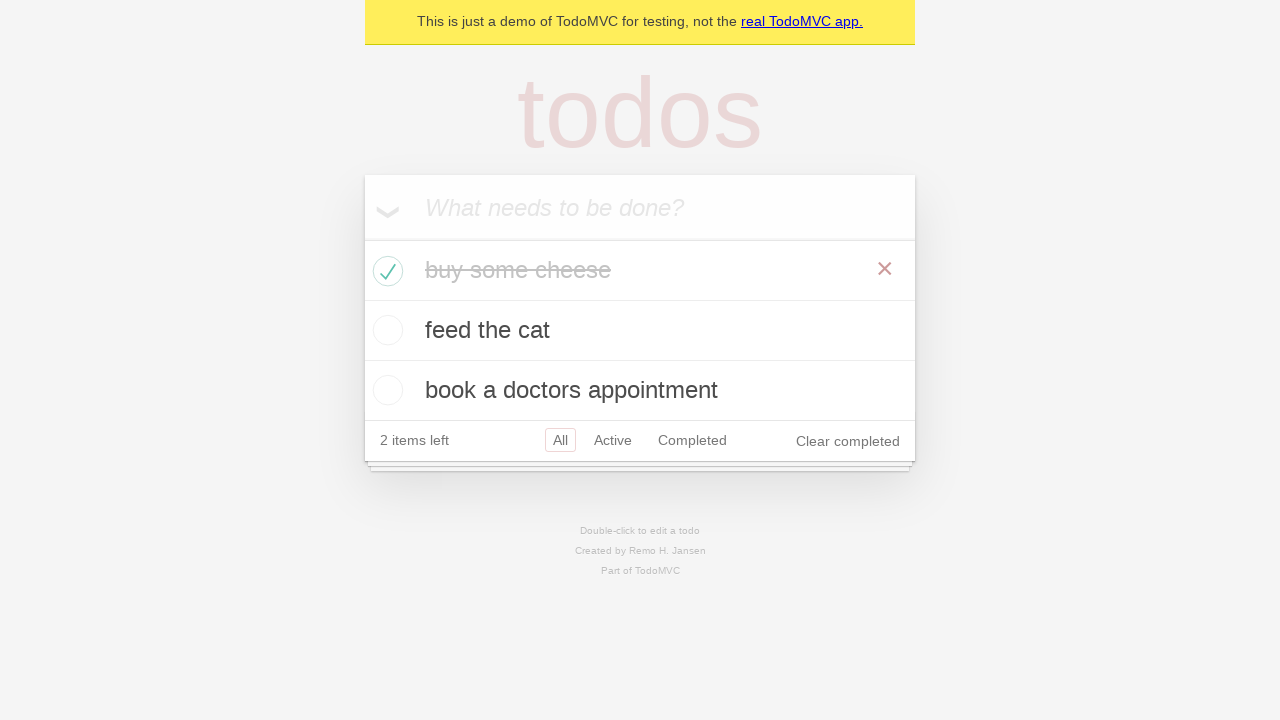

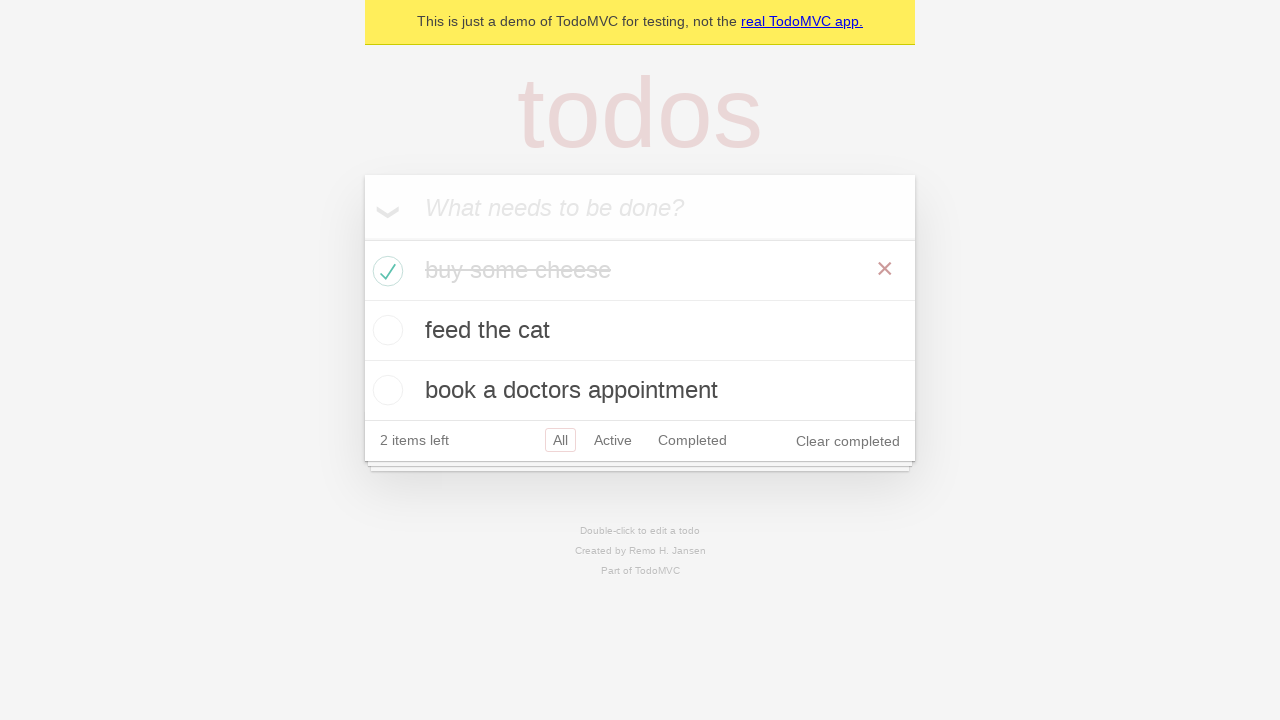